Tests date entry via text input by typing a date string directly into the date field and verifying the result.

Starting URL: https://kristinek.github.io/site/examples/actions

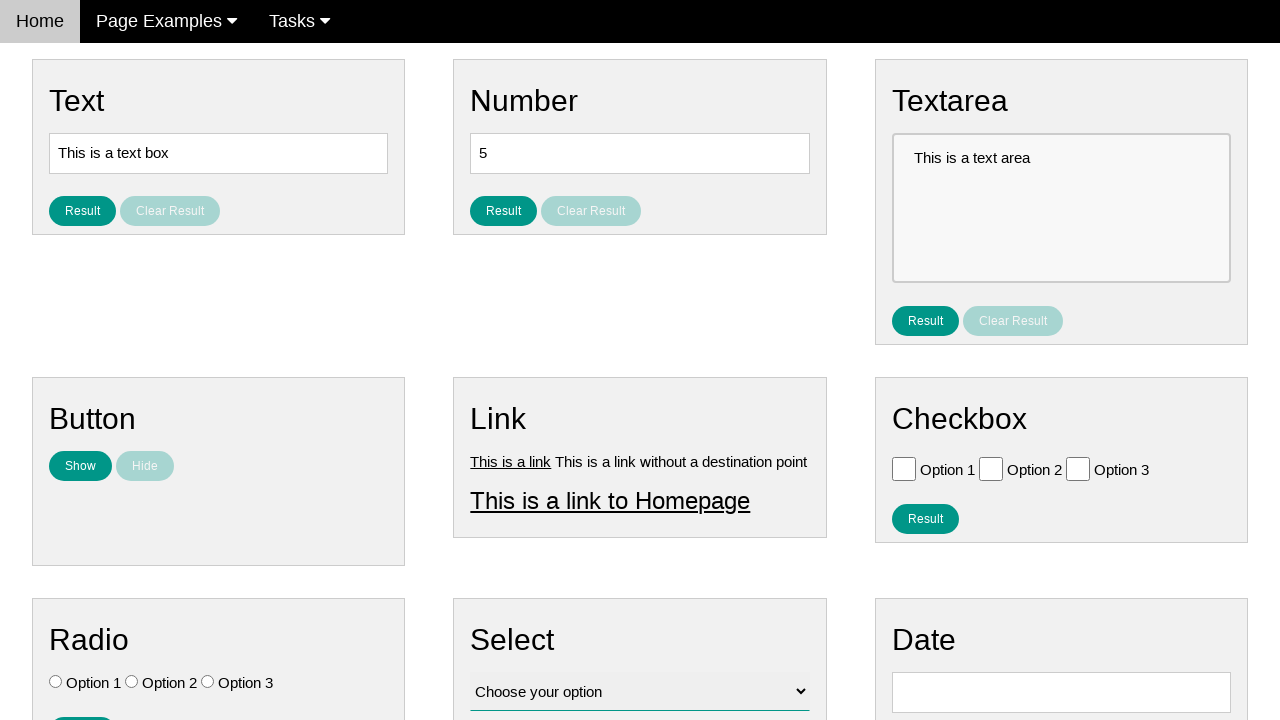

Verified date input field is initially empty
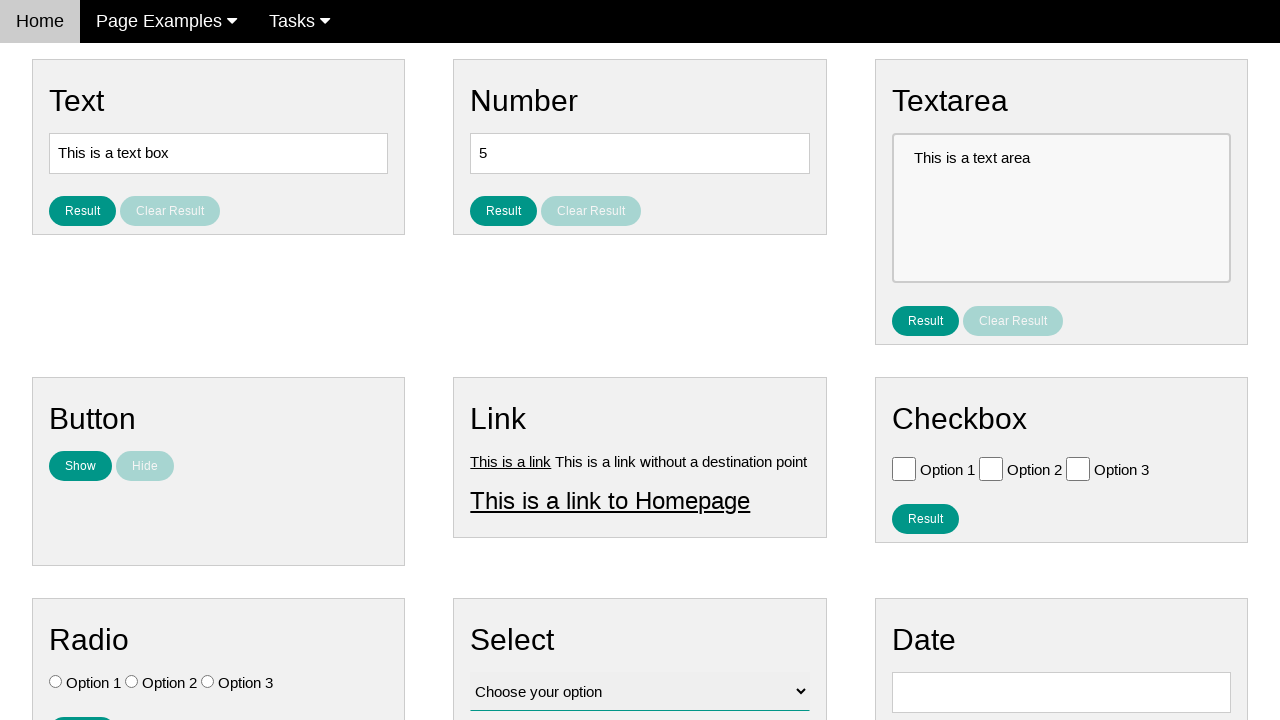

Filled date input field with '05/02/1959' on #vfb-8
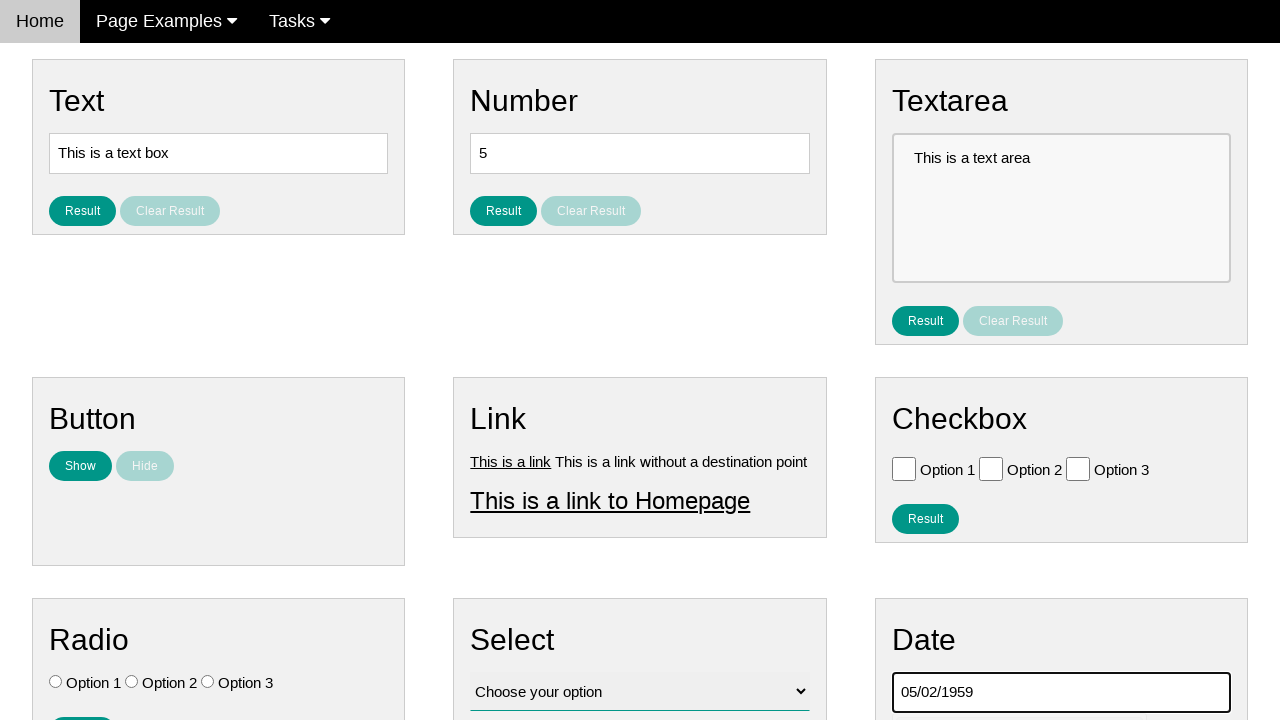

Clicked body to close any date picker at (640, 360) on body
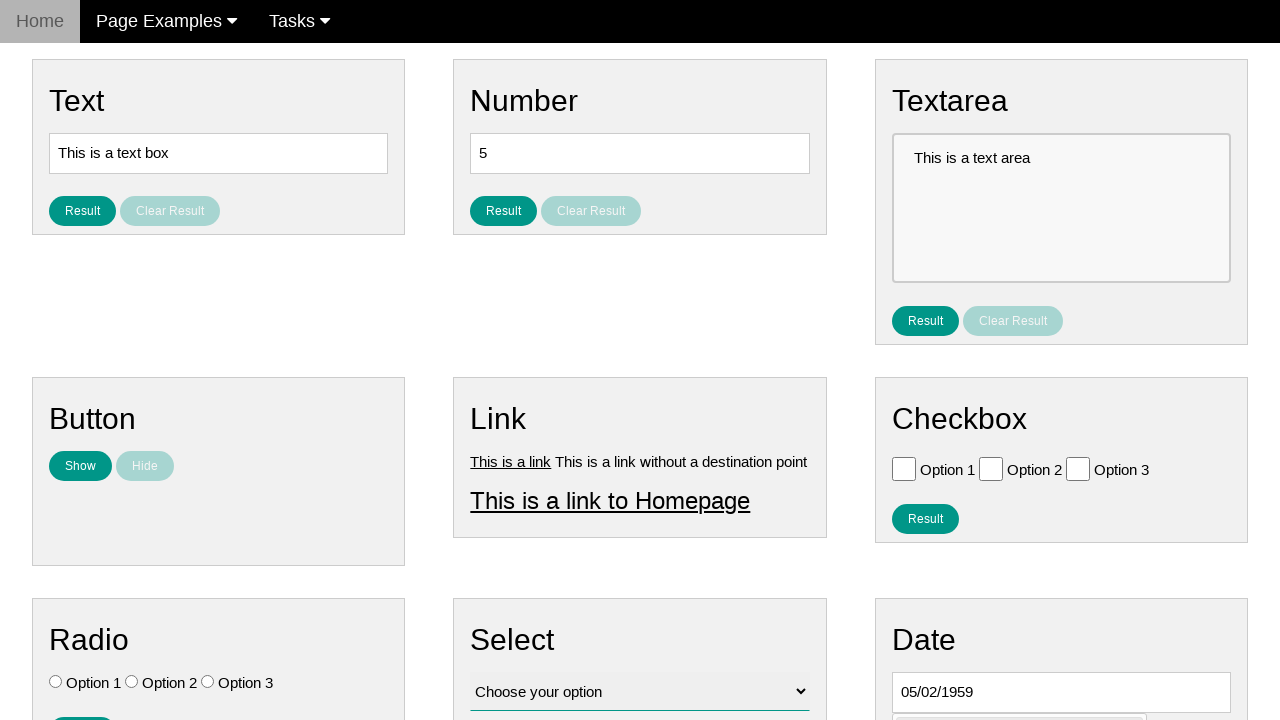

Waited 1000ms for UI updates
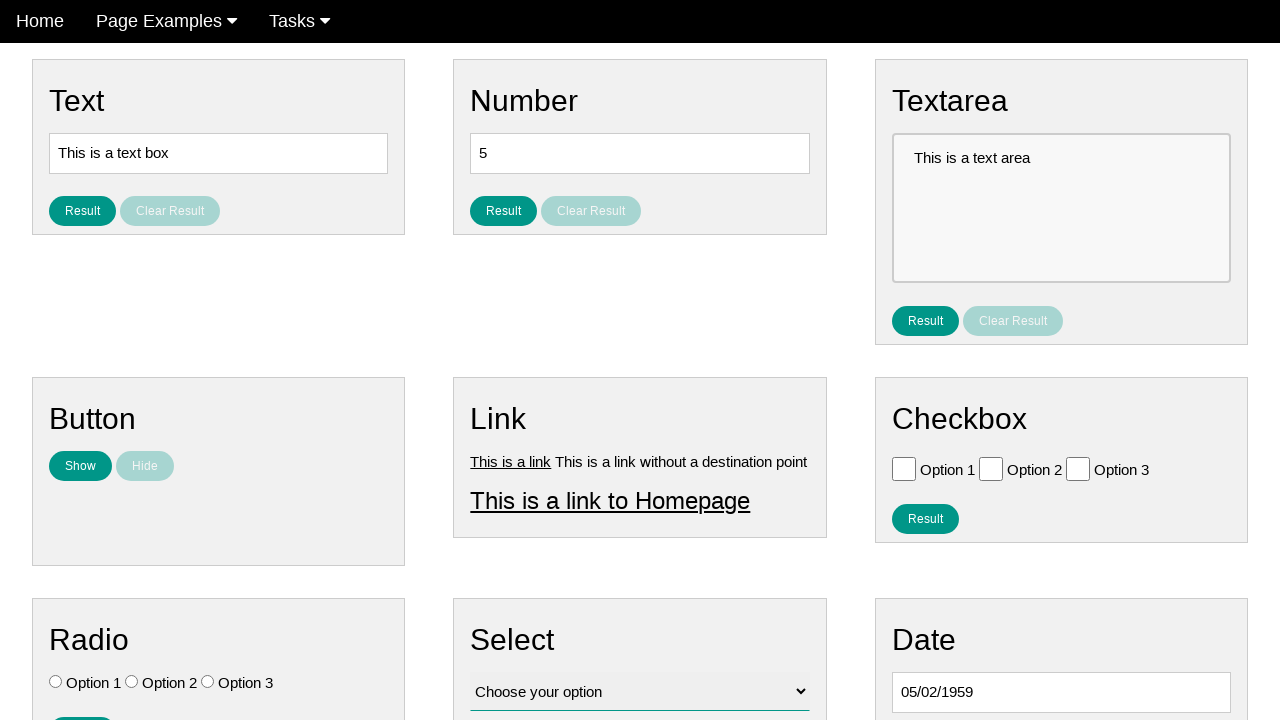

Clicked result button for date at (925, 425) on #result_button_date
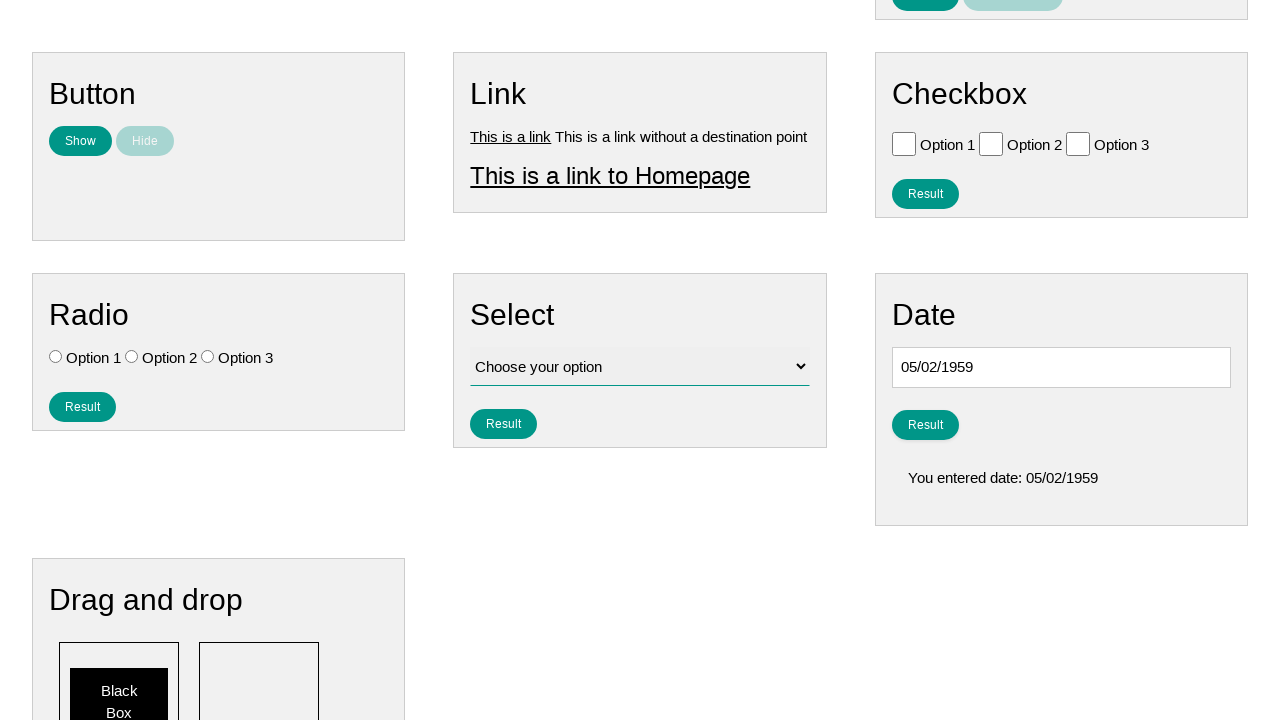

Verified date input field contains '05/02/1959'
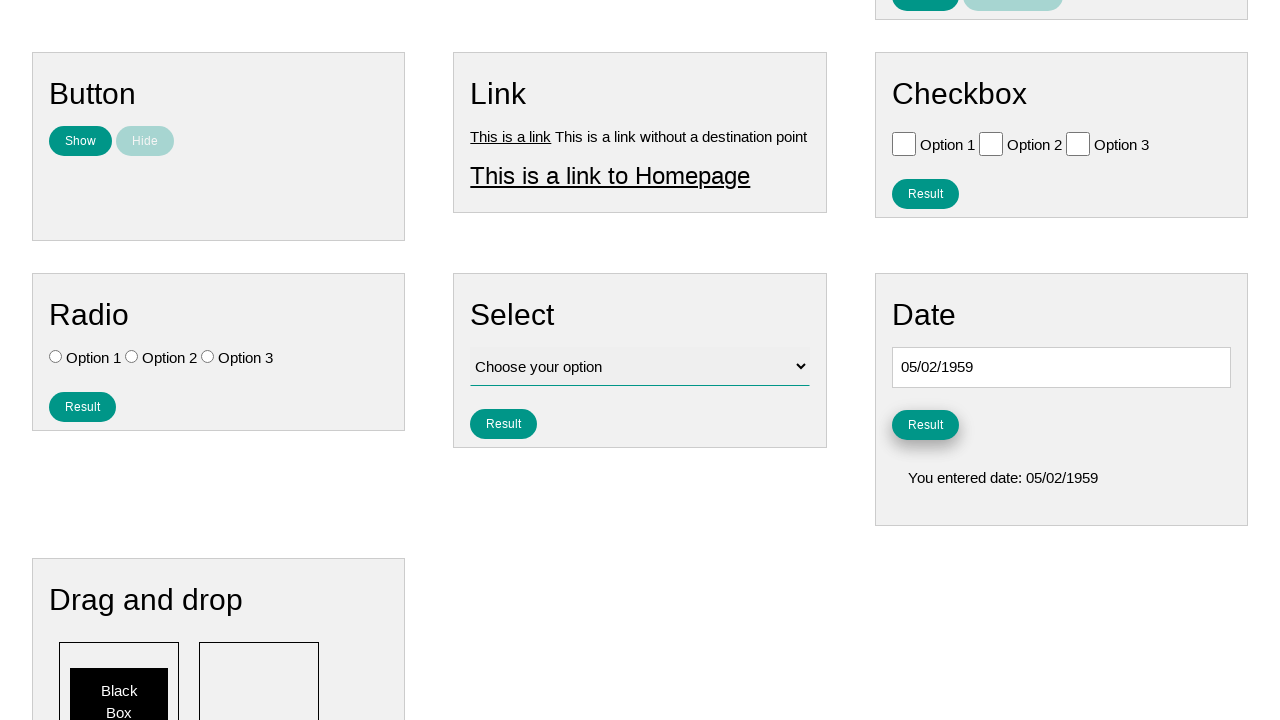

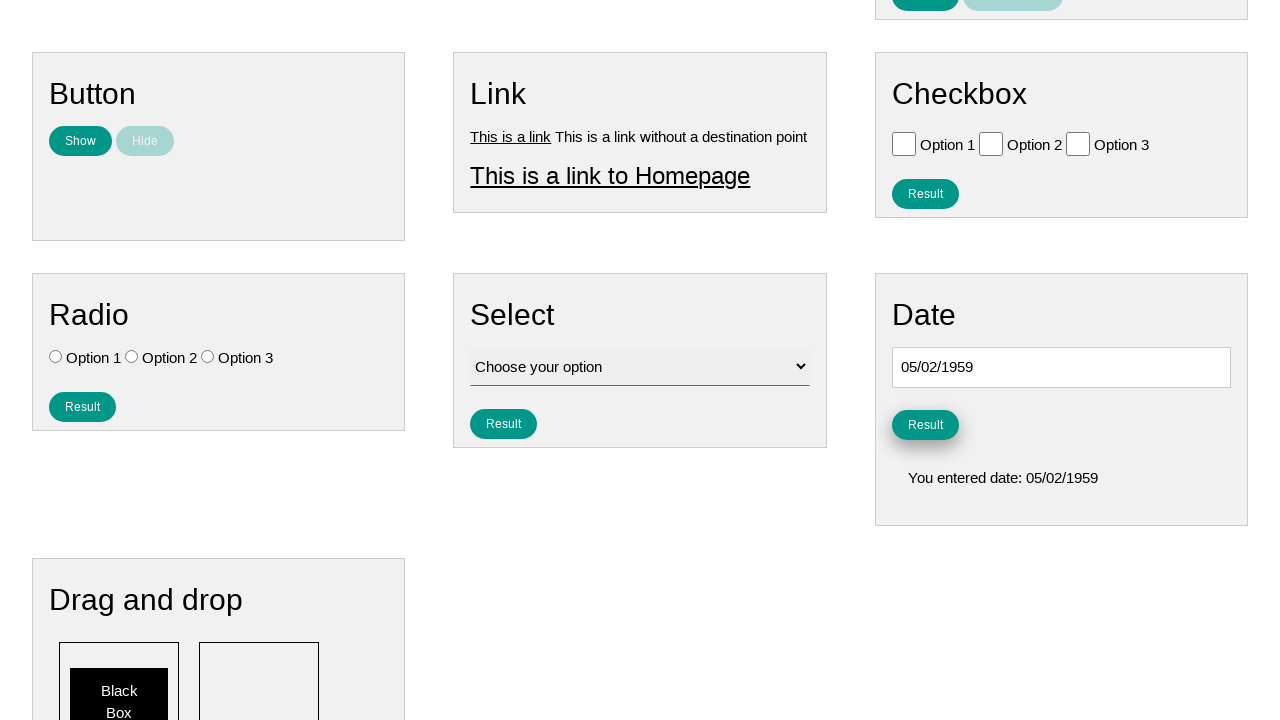